Tests dynamic loading functionality by navigating to the Dynamic Loading page, selecting Example 1 with hidden element, and clicking the start button

Starting URL: http://the-internet.herokuapp.com/

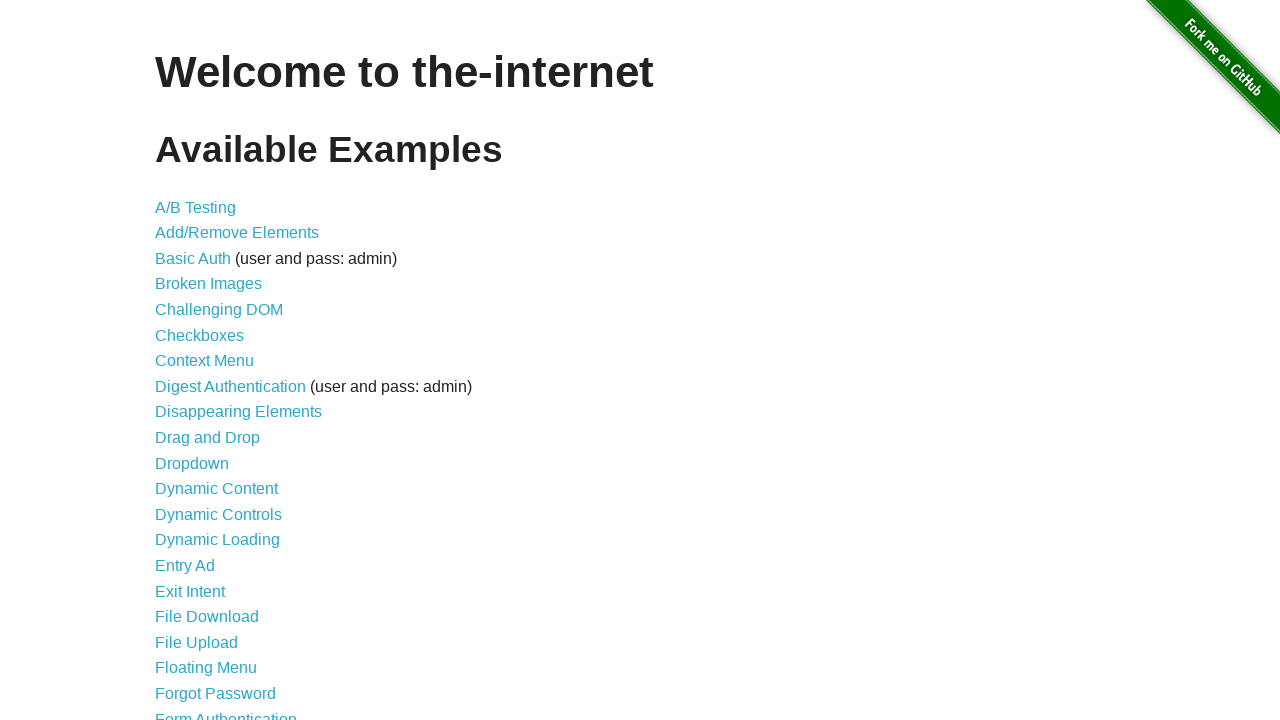

Clicked on Dynamic Loading link at (218, 540) on text=Dynamic Loading
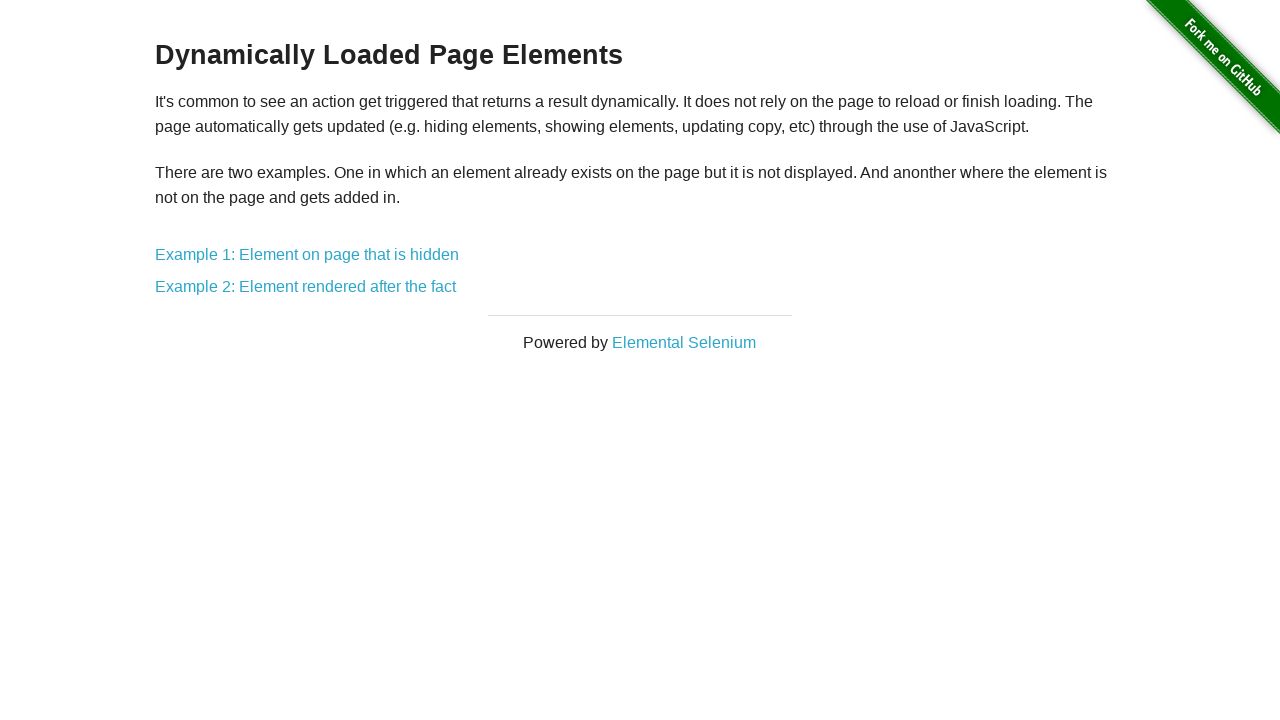

Example 1 link loaded on the page
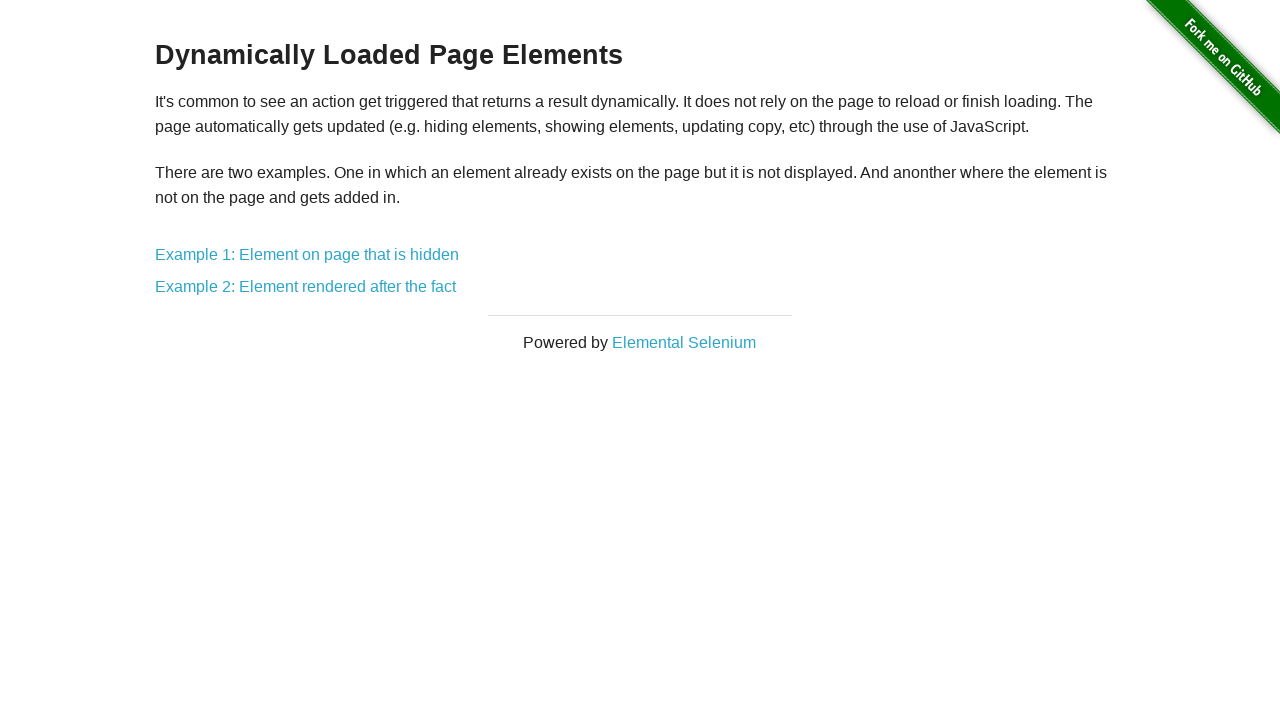

Clicked on Example 1 link with hidden element at (307, 255) on text=Example 1: Element on page that is hidden
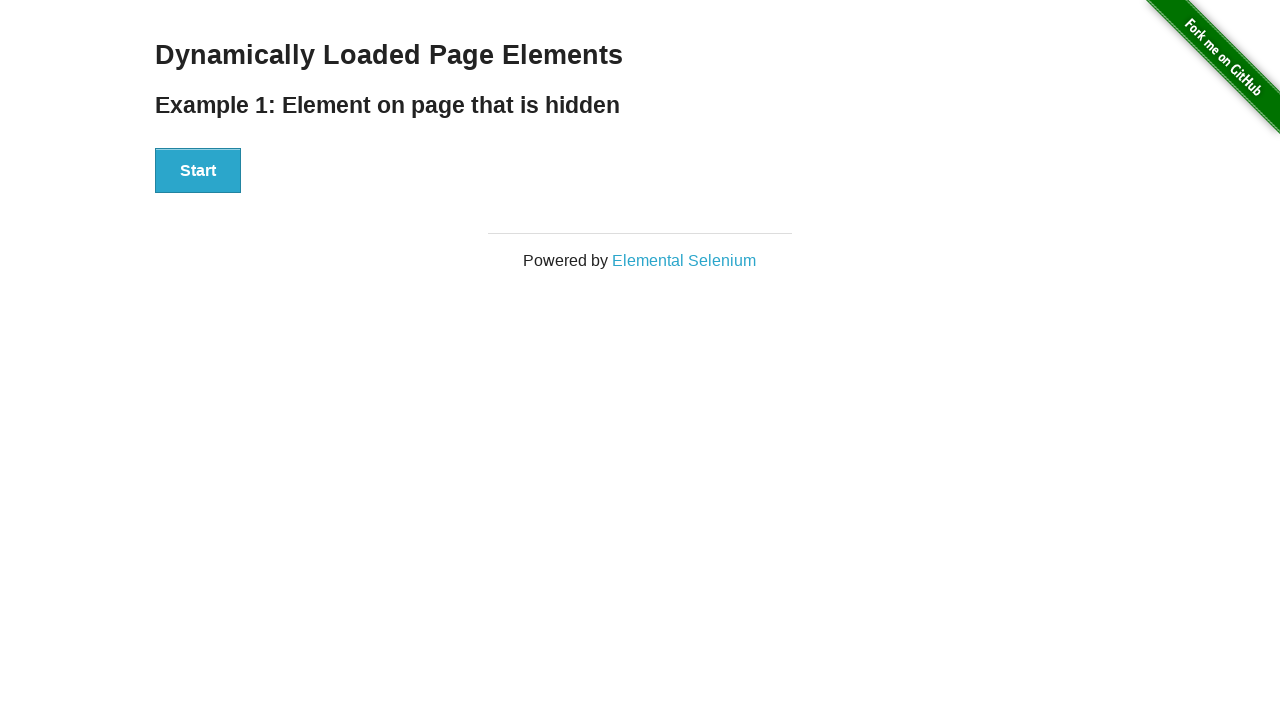

Start button loaded on the page
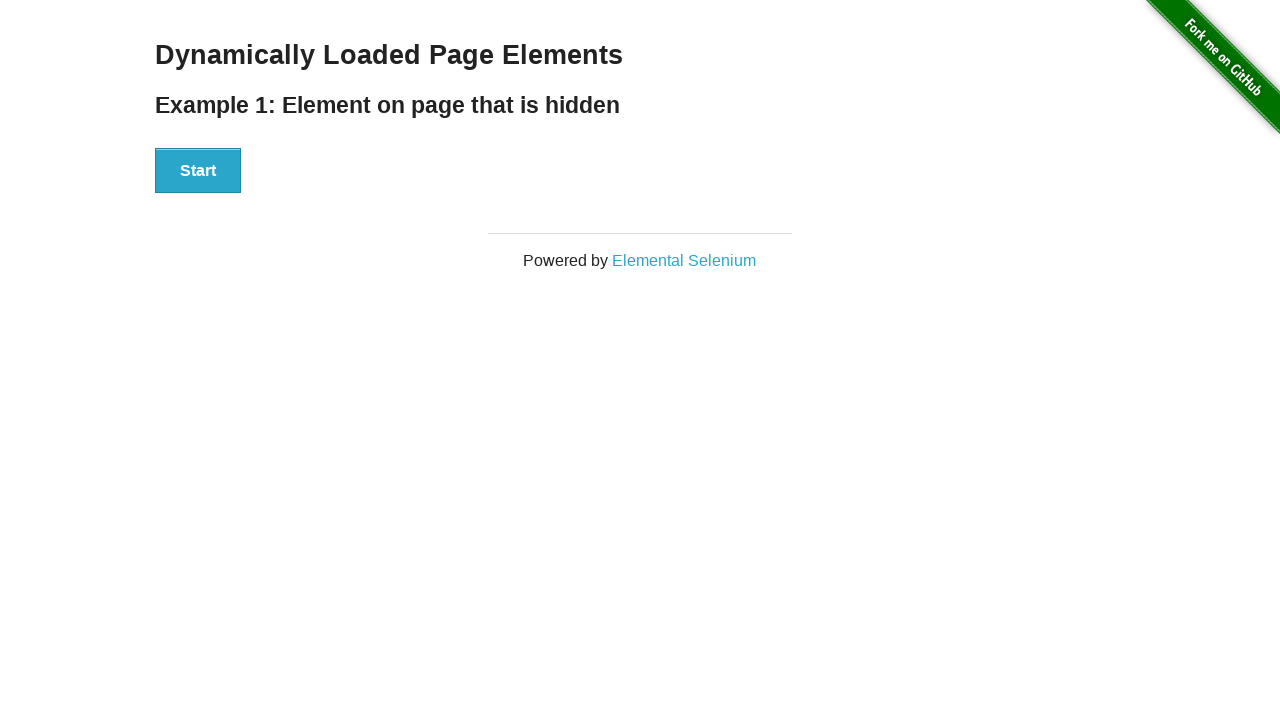

Clicked the start button to trigger dynamic loading at (198, 171) on button
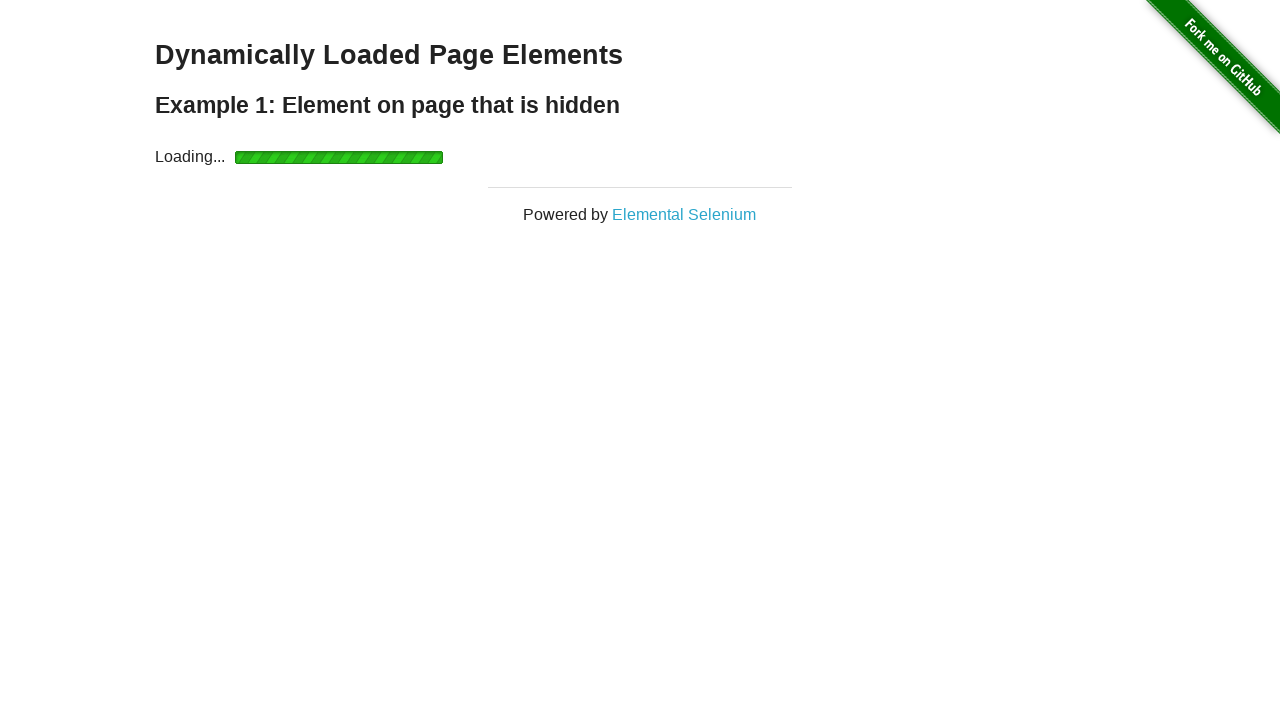

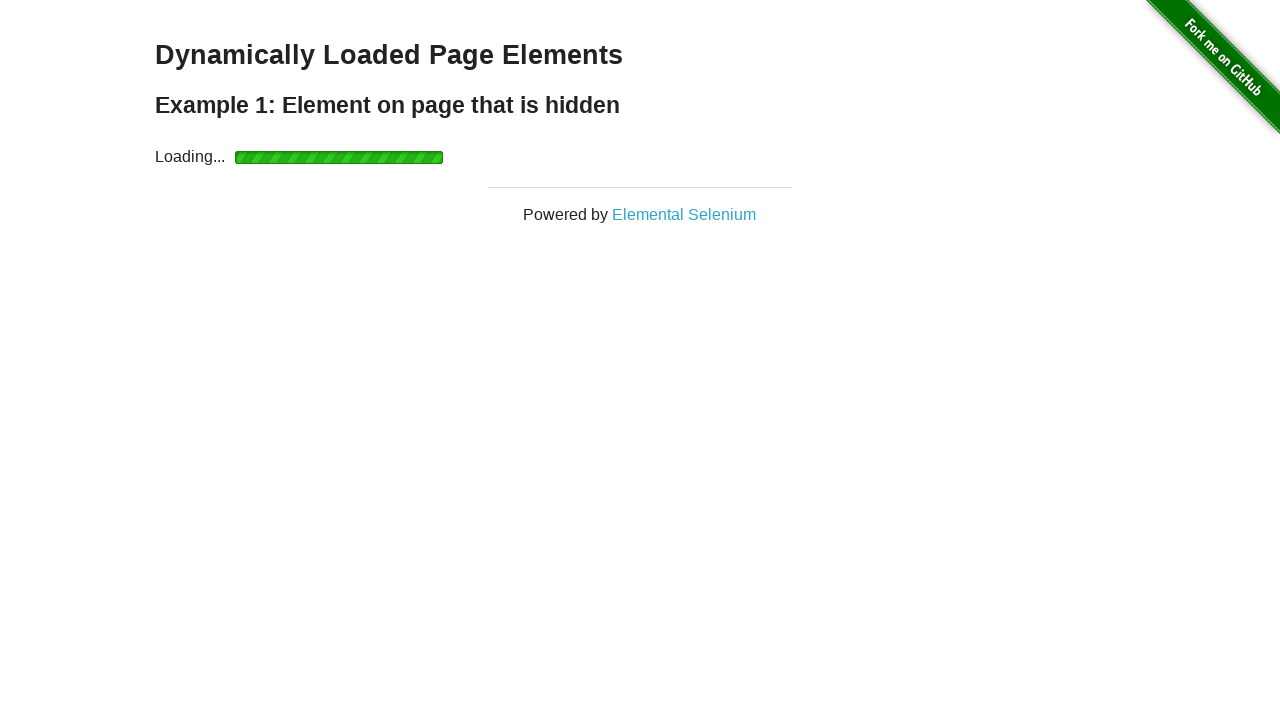